Tests page scrolling functionality by scrolling down and then scrolling back up on a website

Starting URL: https://www.softwaretestingmaterial.com

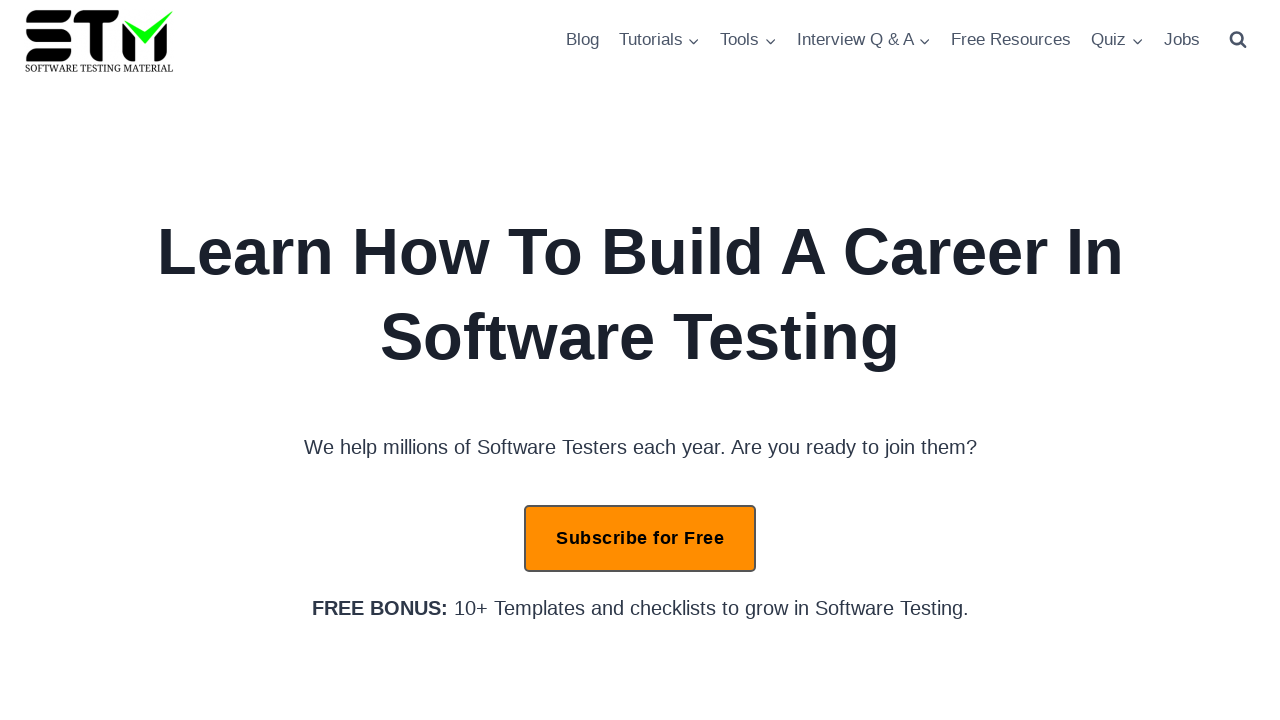

Pressed PageDown to scroll down the page
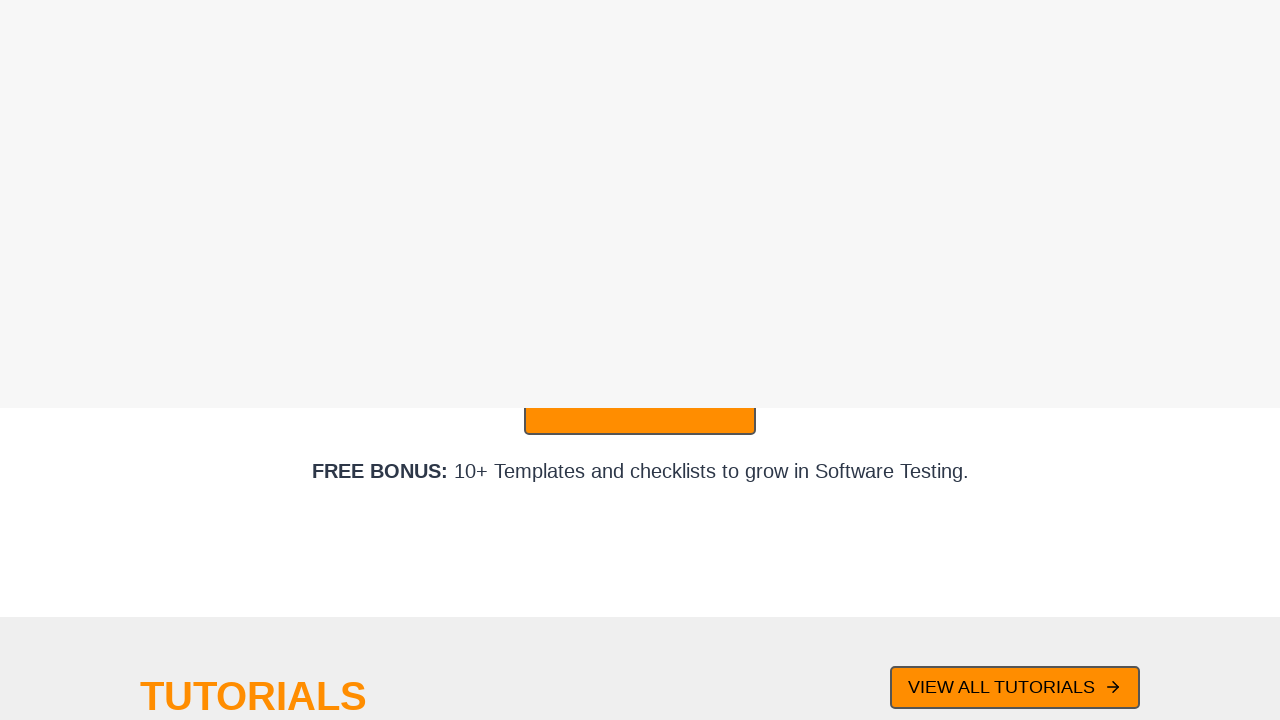

Waited 1 second for scroll effect
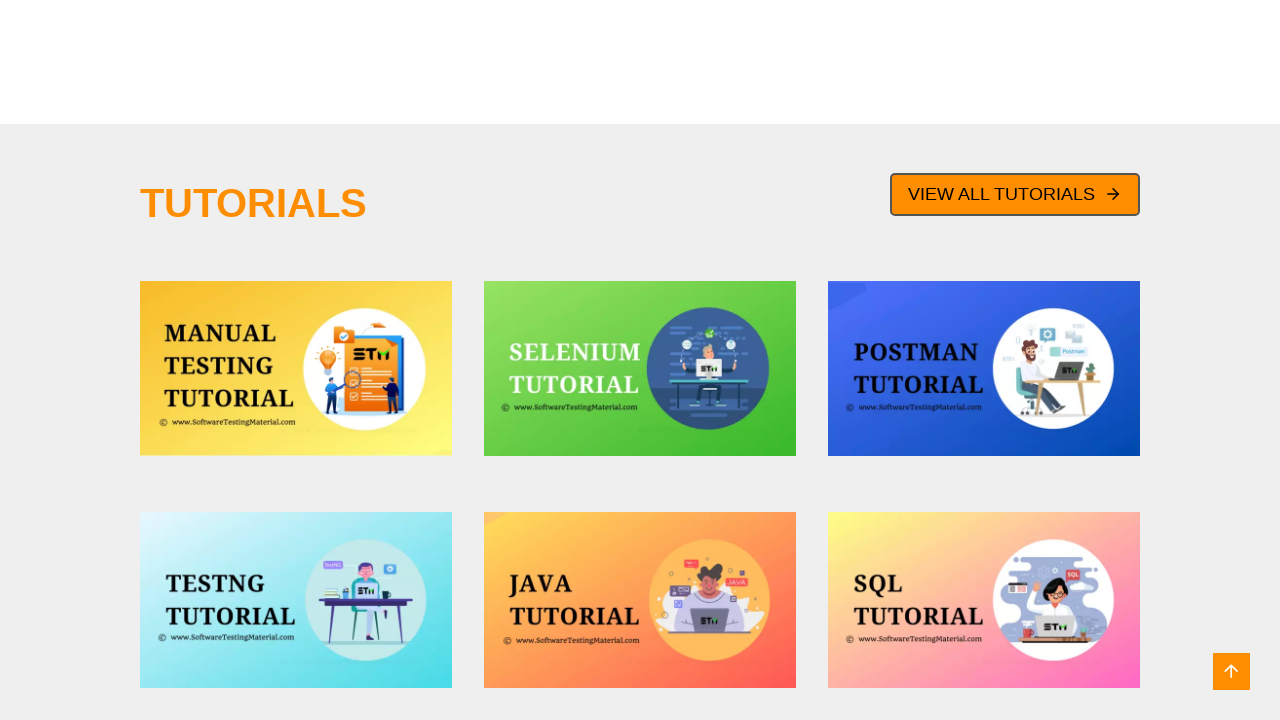

Pressed PageUp to scroll back up the page
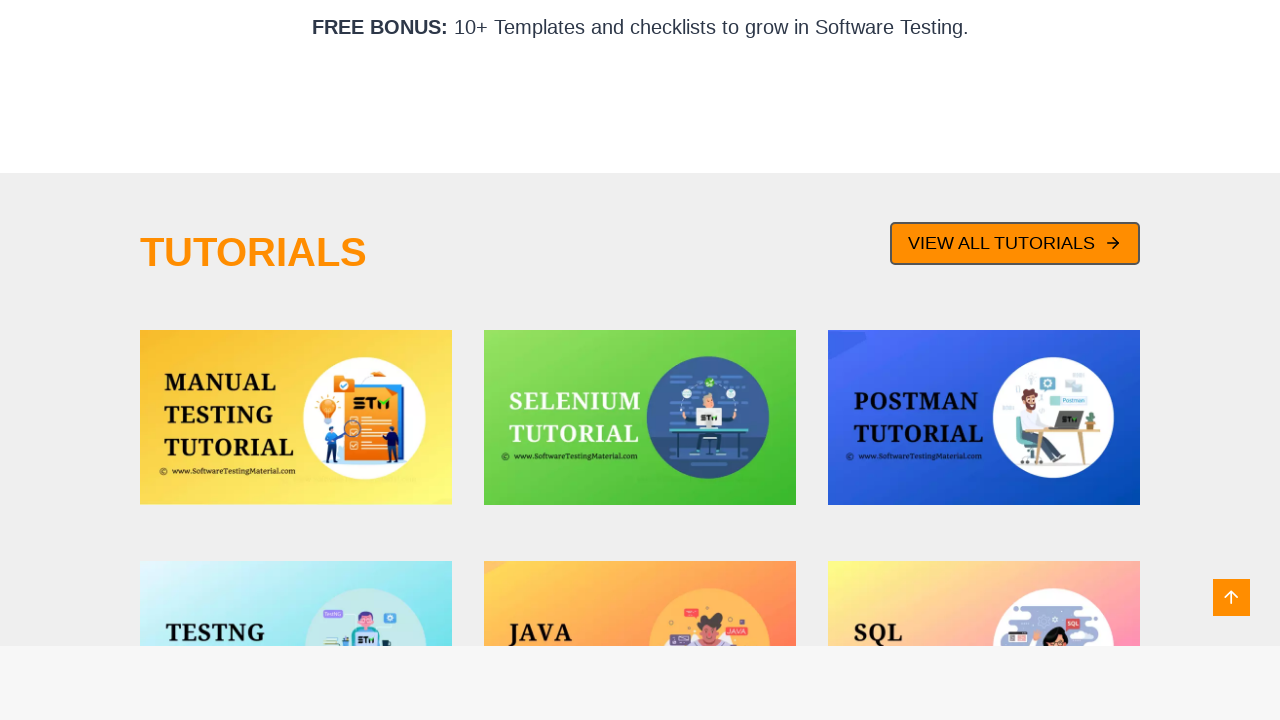

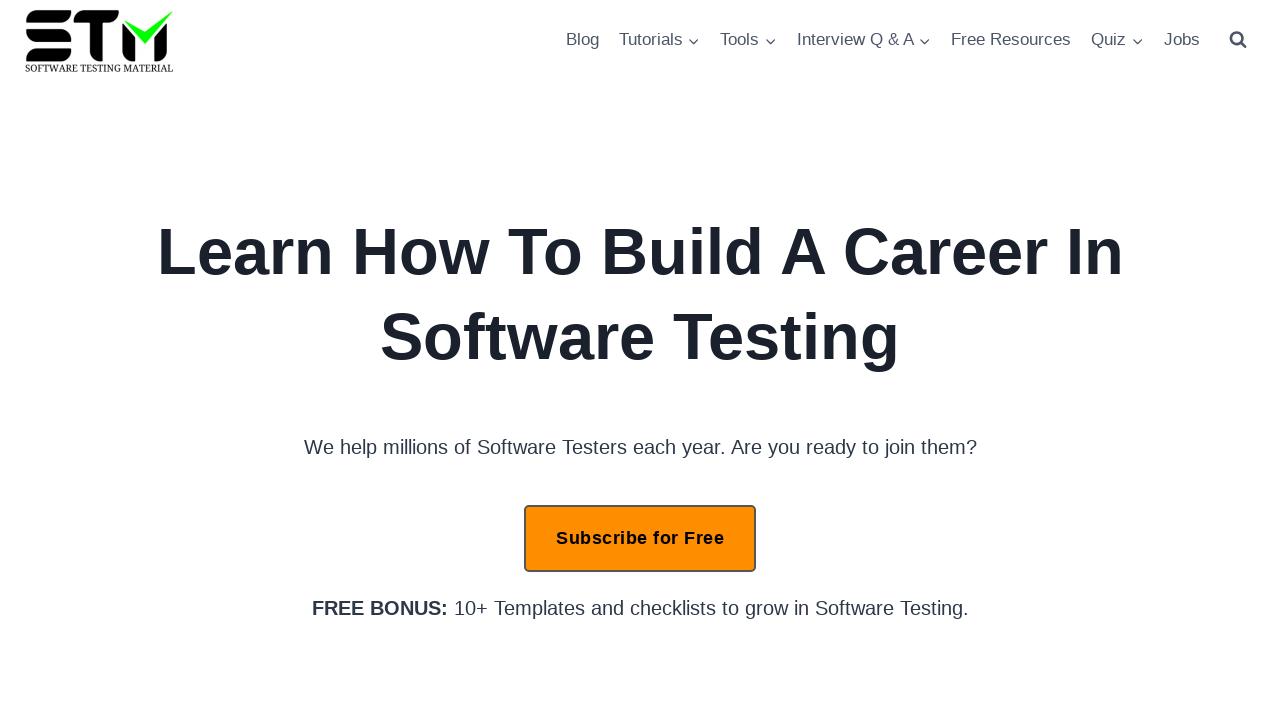